Tests text input functionality by entering a new button name and clicking the button to update its text

Starting URL: http://uitestingplayground.com/textinput

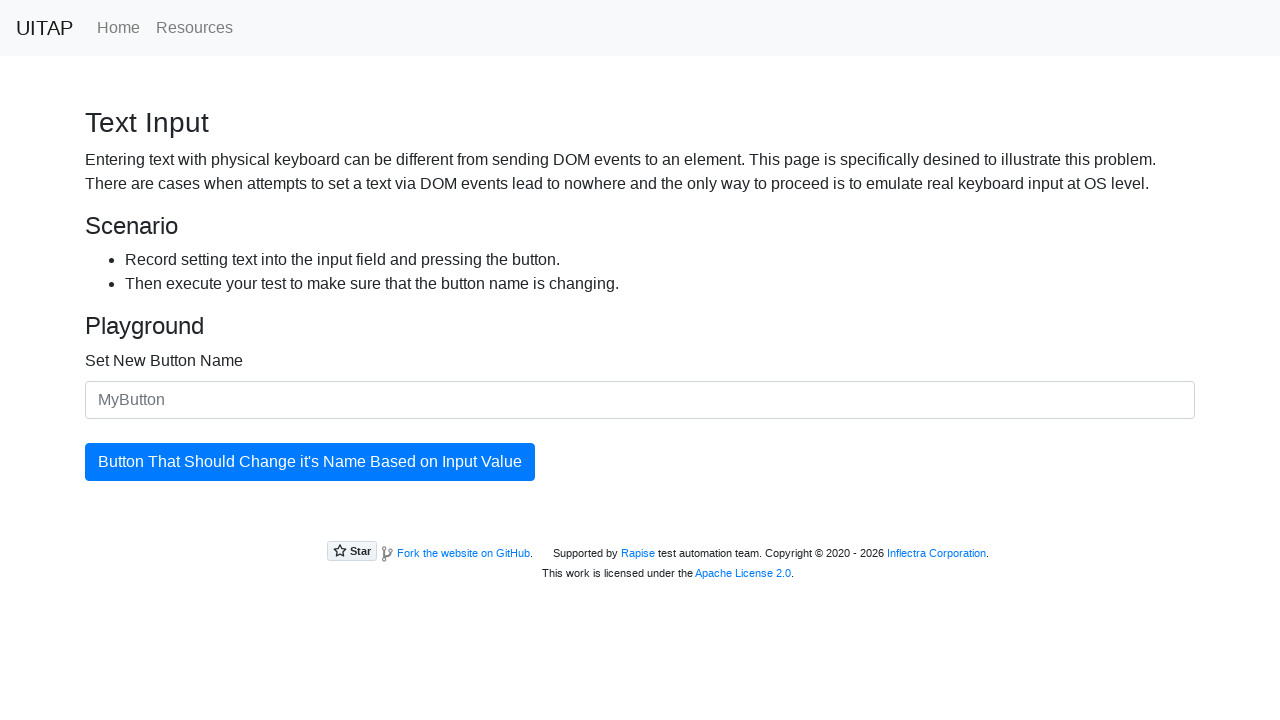

Filled input field with new button name 'SkyPro' on #newButtonName
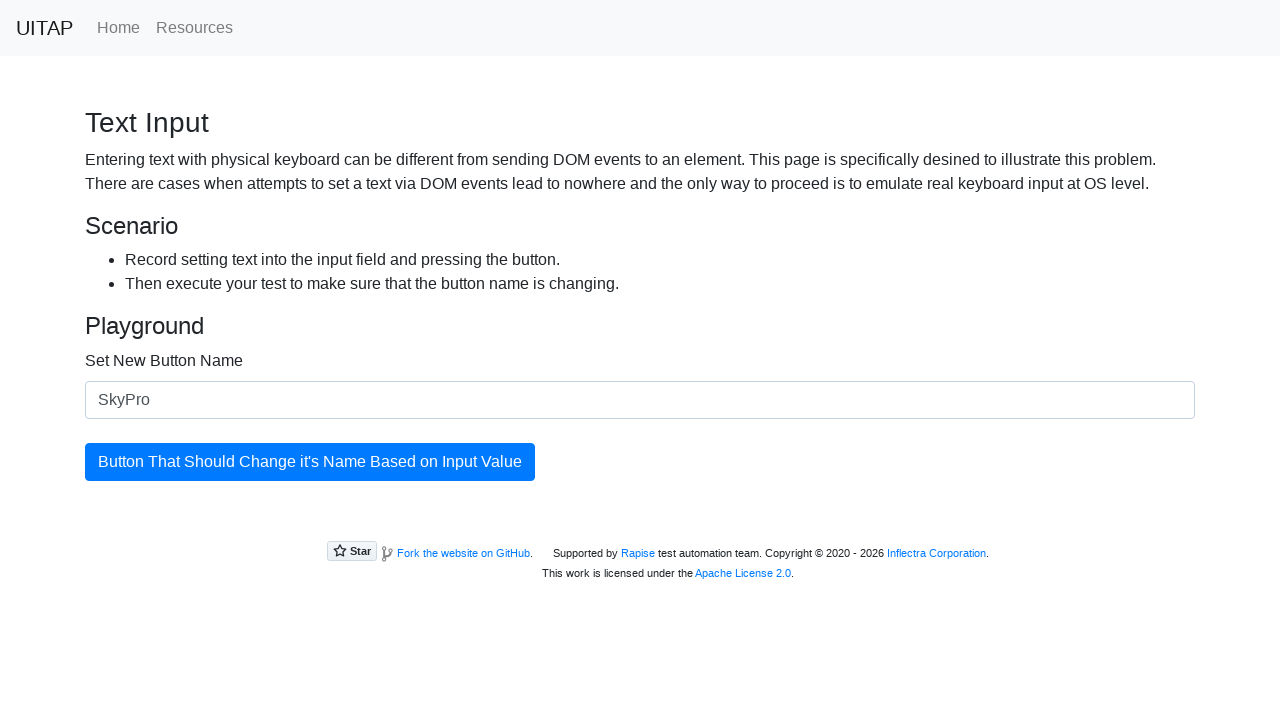

Clicked the button to update its text at (310, 462) on #updatingButton
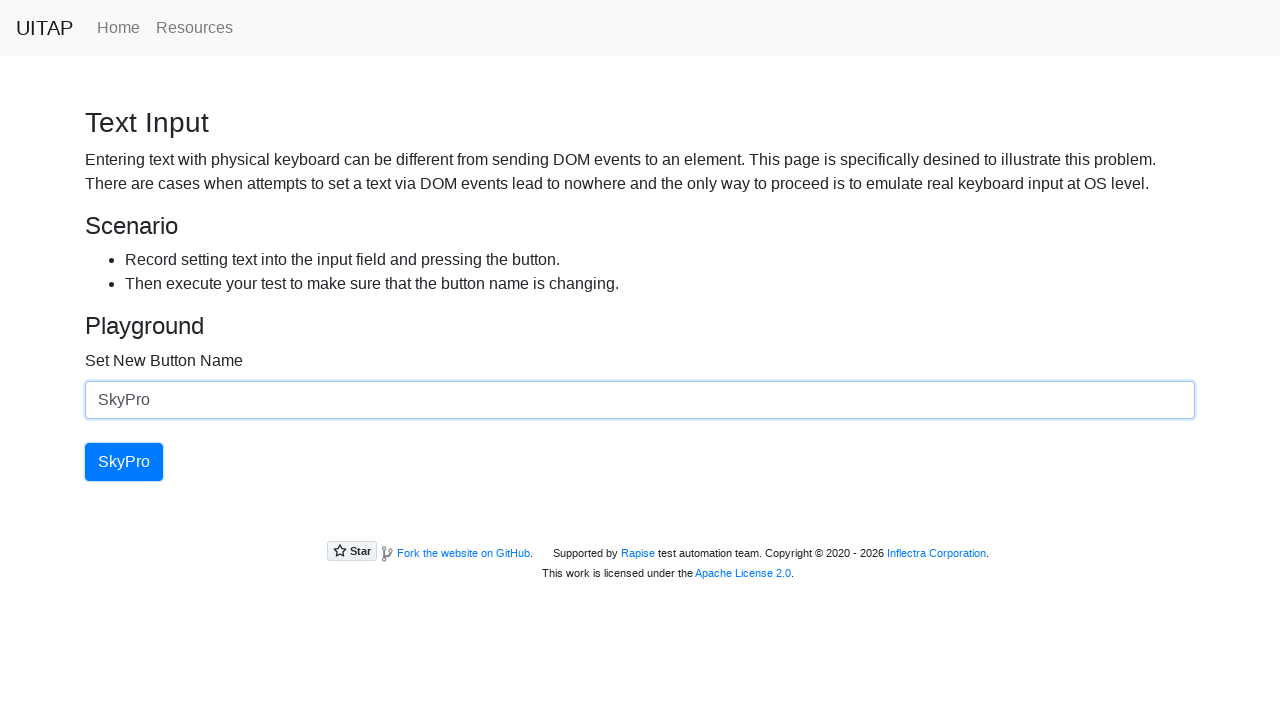

Button text successfully updated to 'SkyPro'
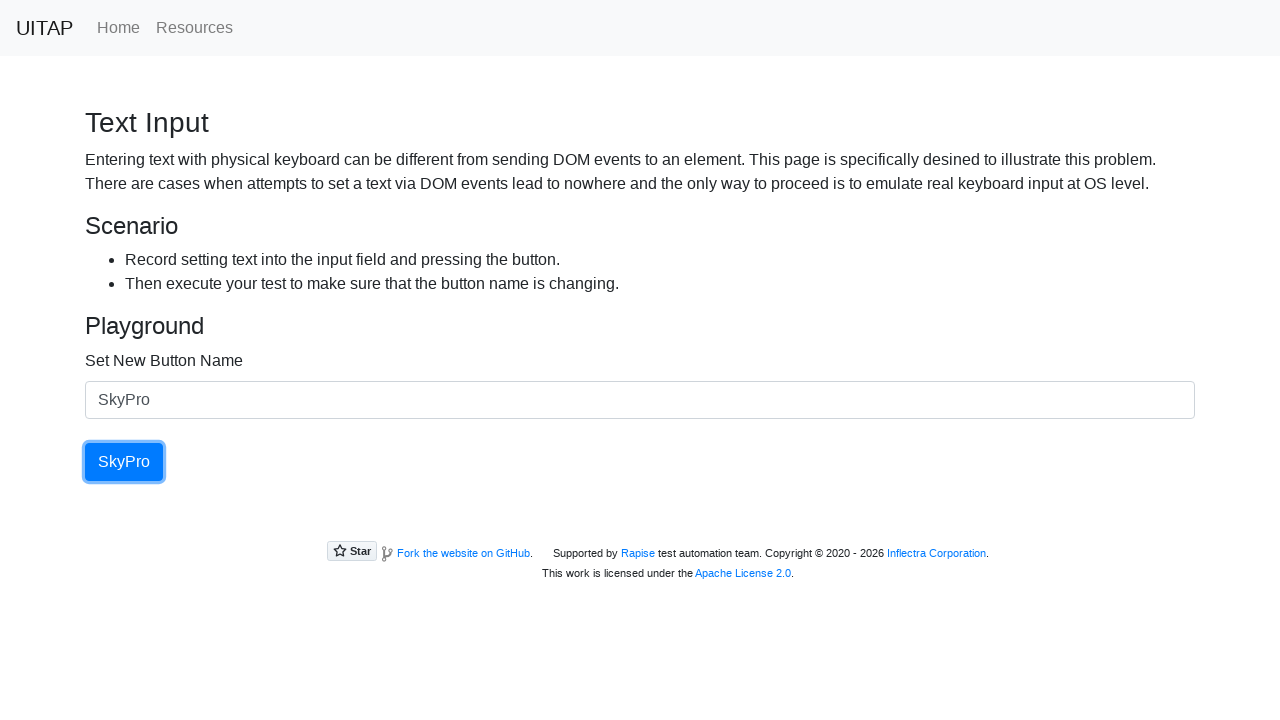

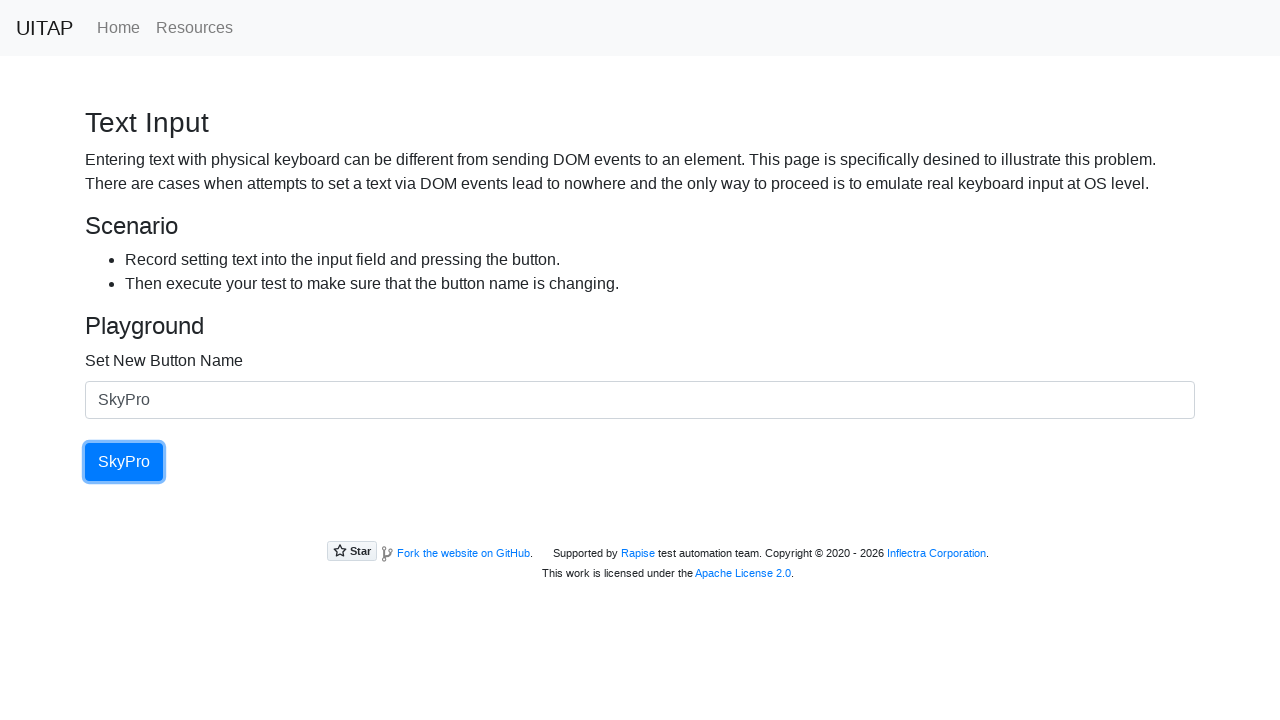